Tests window handling by clicking the Elemental Selenium link and verifying the heading text on the newly opened page is visible and contains "Elemental Selenium"

Starting URL: https://the-internet.herokuapp.com/iframe

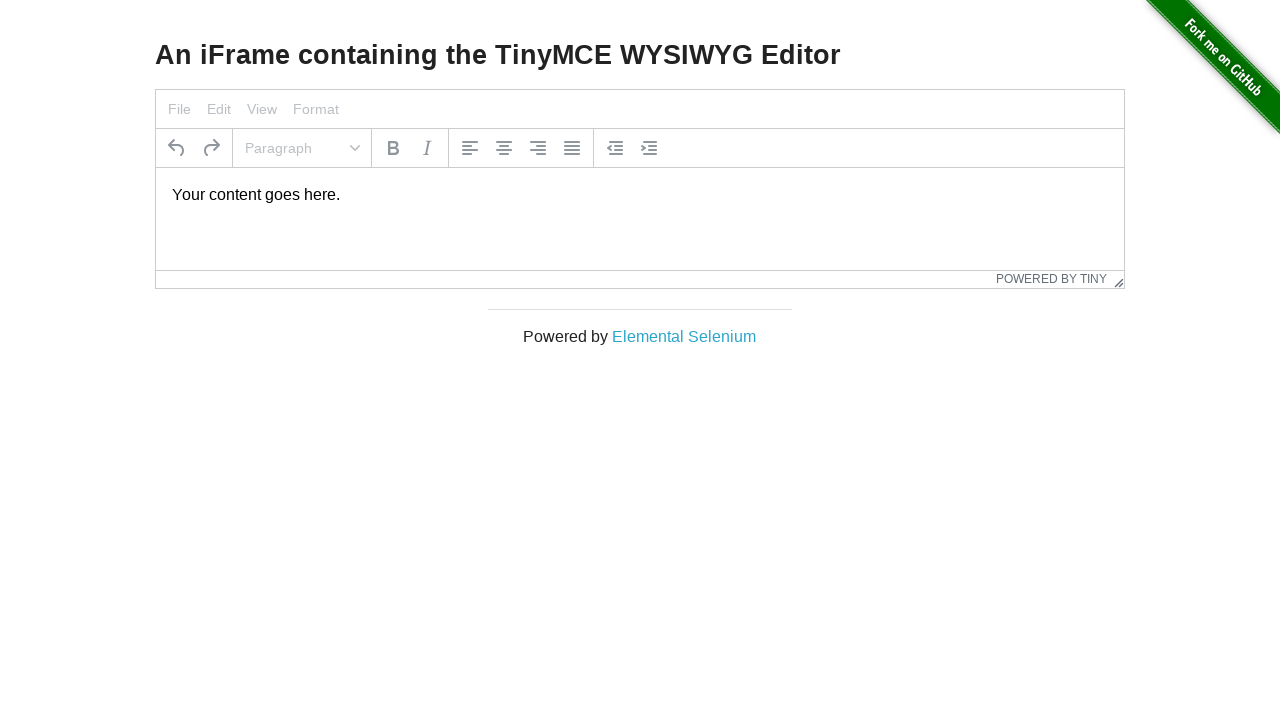

Clicked on the Elemental Selenium link at (684, 336) on text=Elemental Selenium
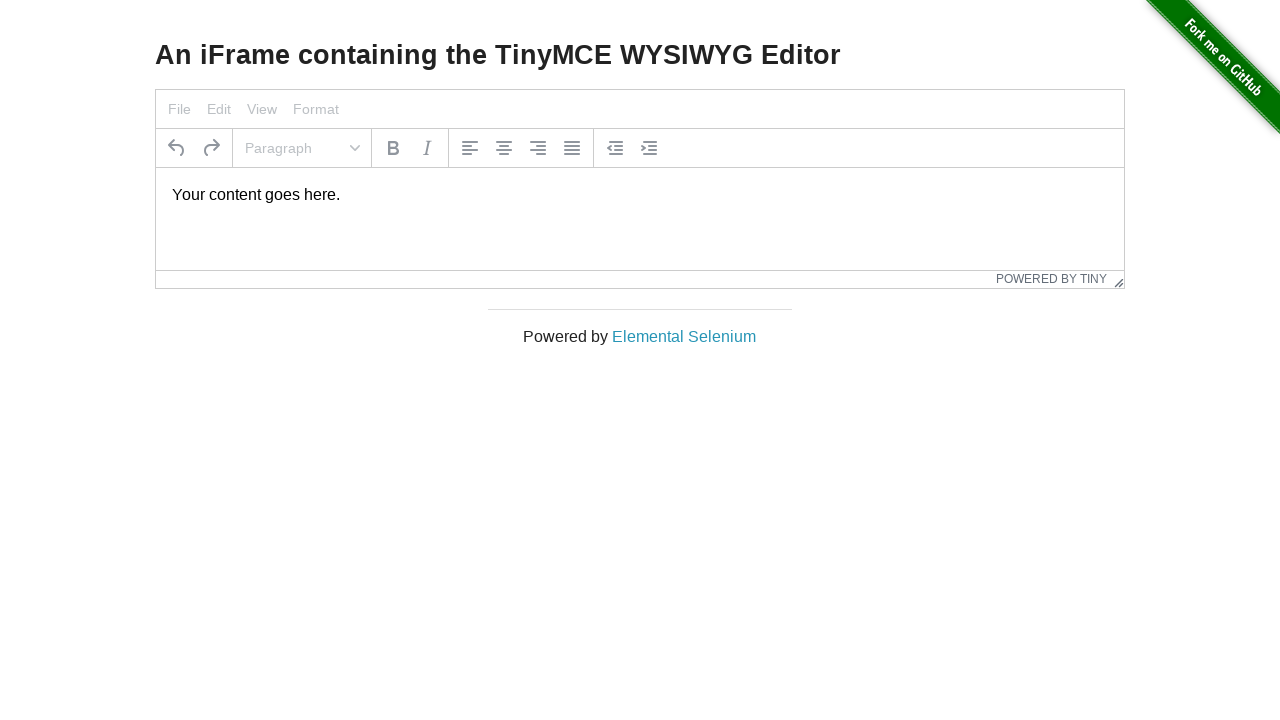

New page opened in a new window/tab
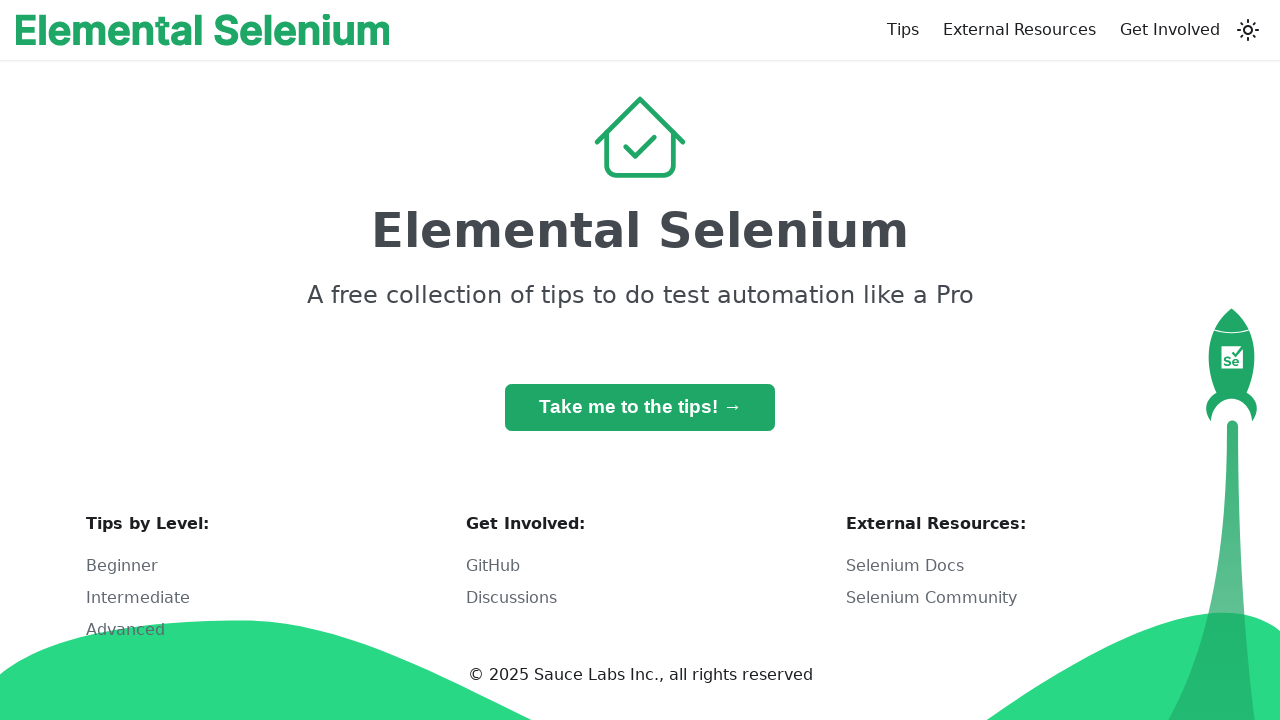

New page finished loading
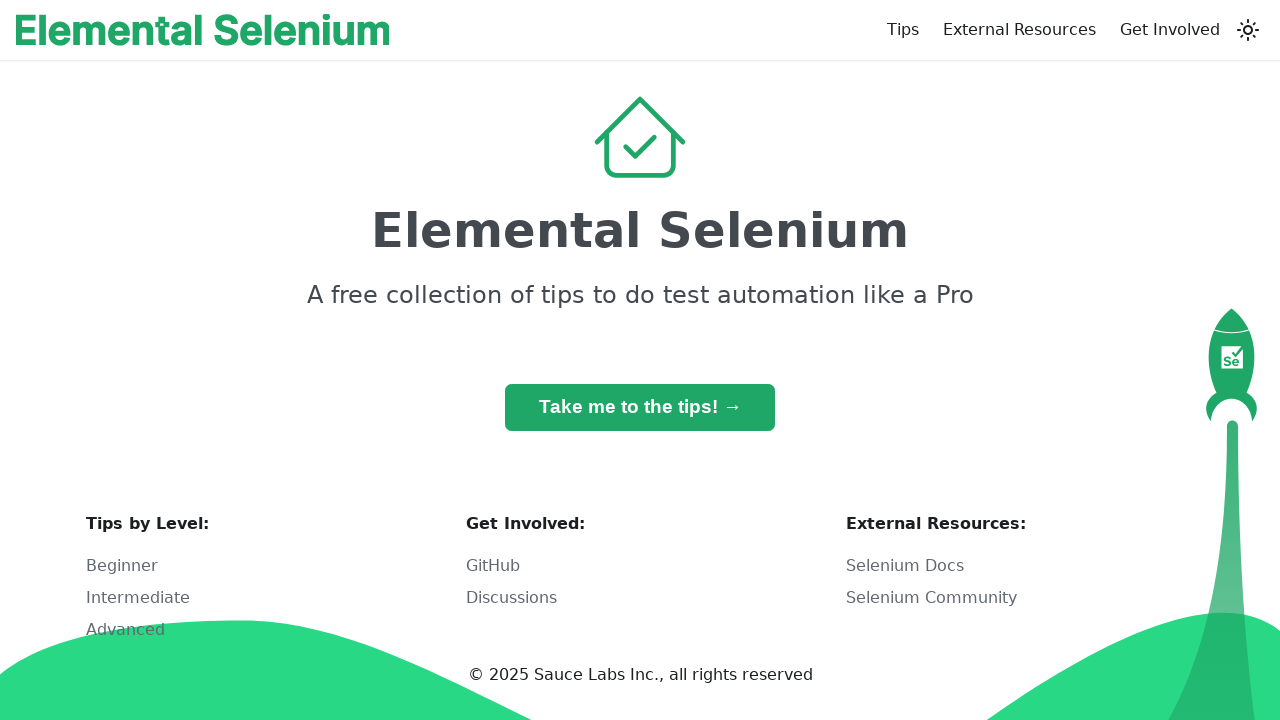

H1 heading element is visible on the new page
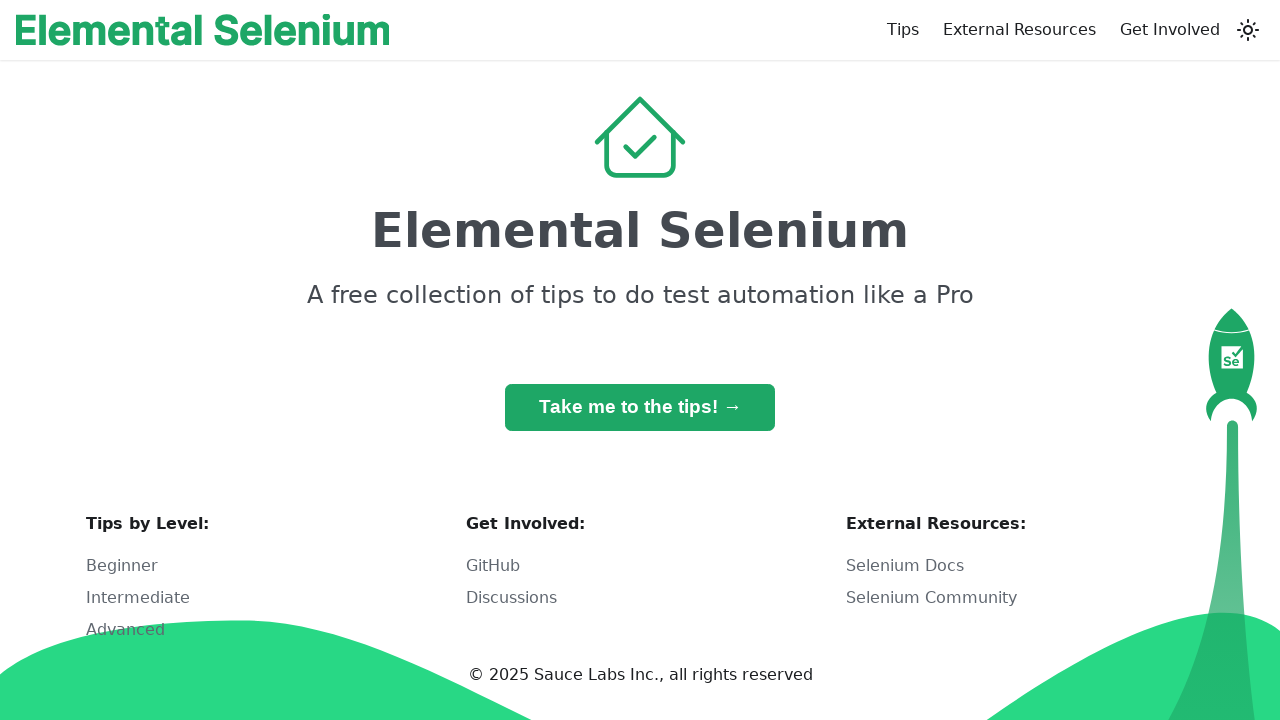

Verified heading text contains 'Elemental Selenium'
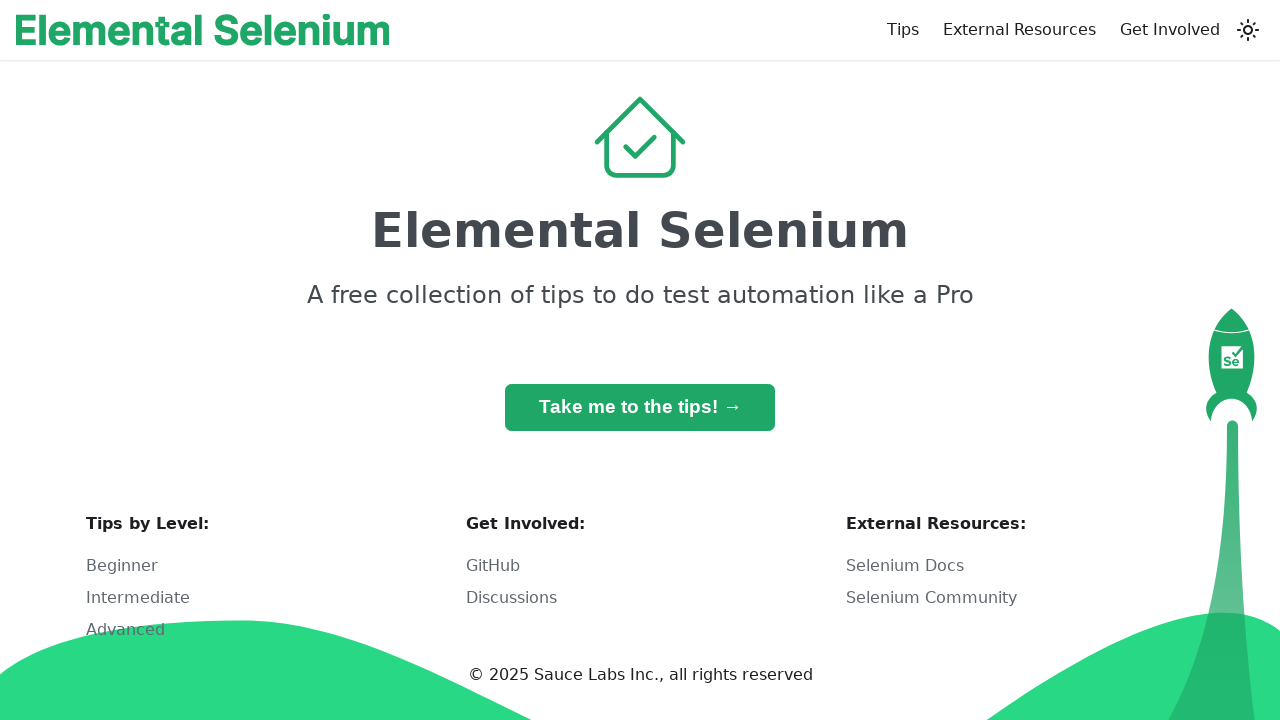

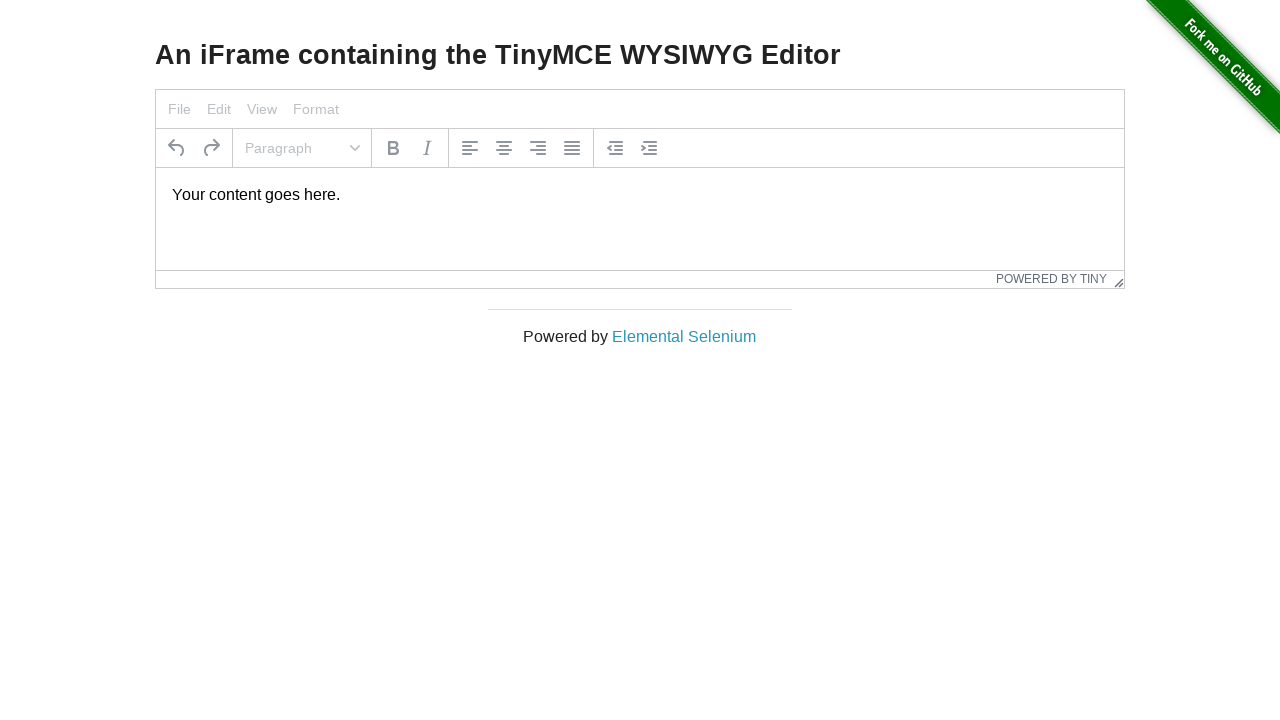